Tests dynamic content by navigating to the Dynamic Content page, capturing initial text, refreshing the page, and verifying that the content changes dynamically.

Starting URL: https://the-internet.herokuapp.com/

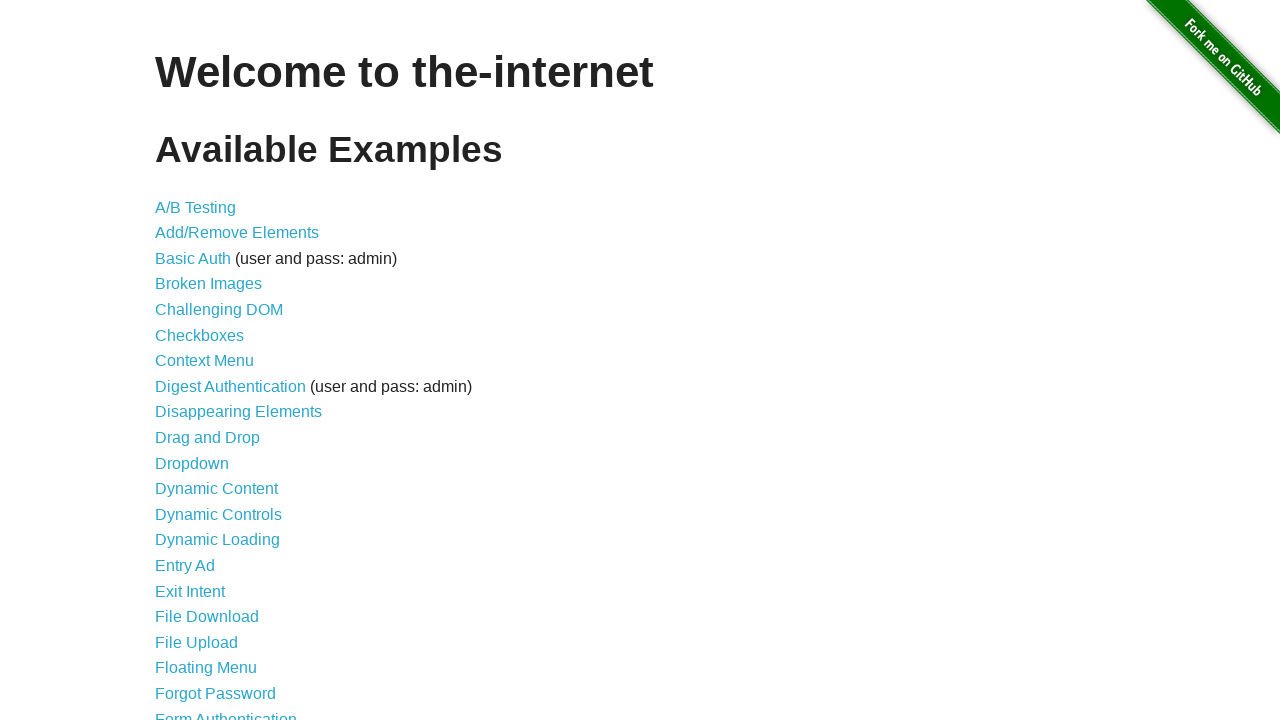

Clicked on Dynamic Content link in navigation at (216, 489) on xpath=//*[@id="content"]/ul/li[12]/a
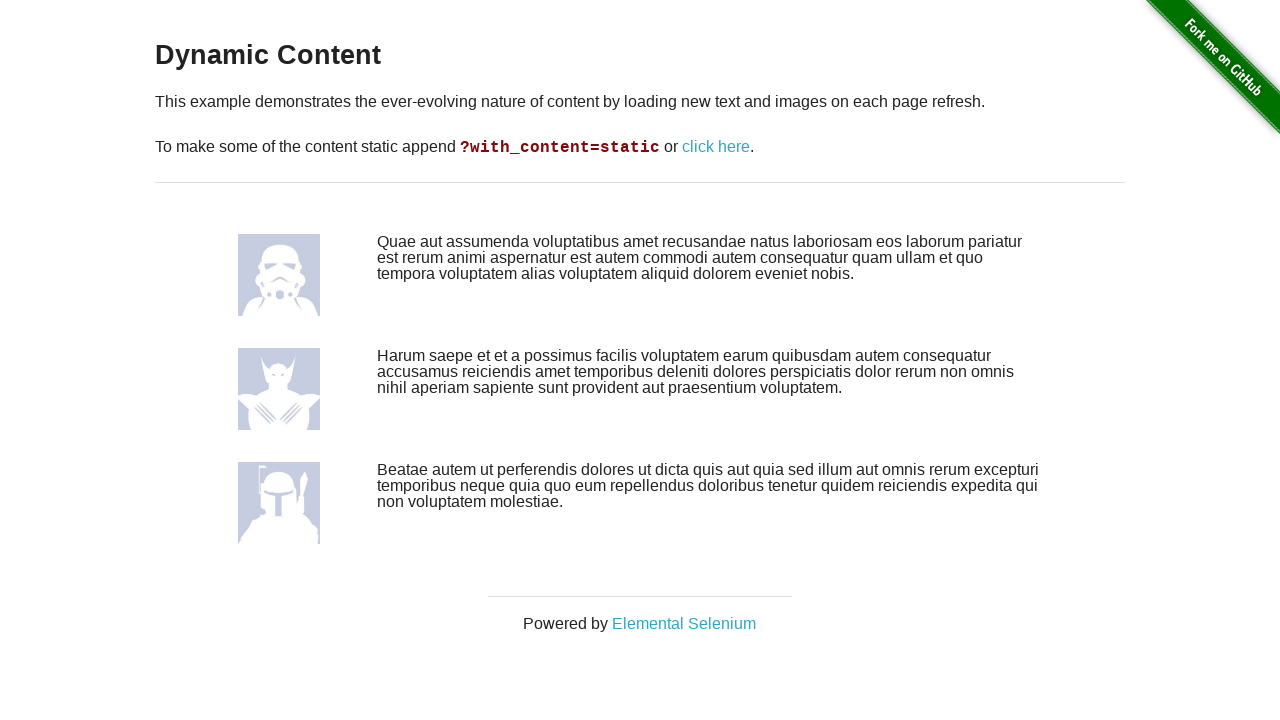

Dynamic Content page loaded and content div is visible
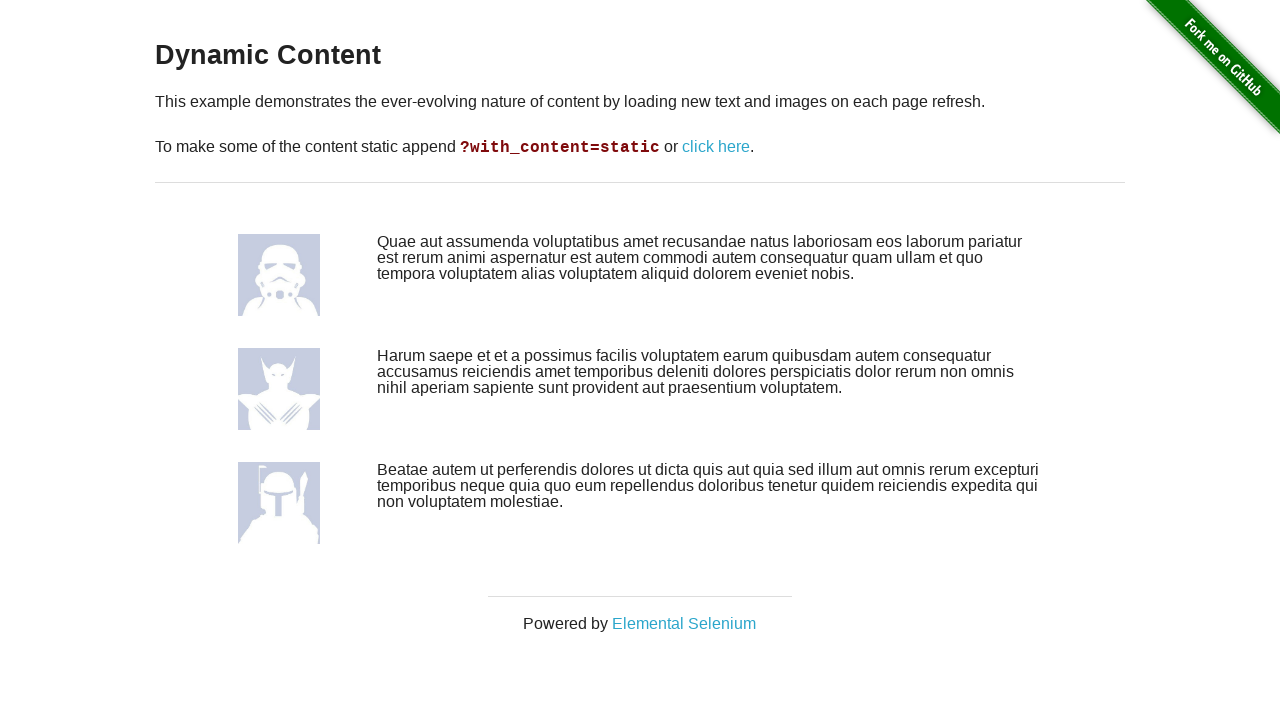

Captured initial dynamic content text
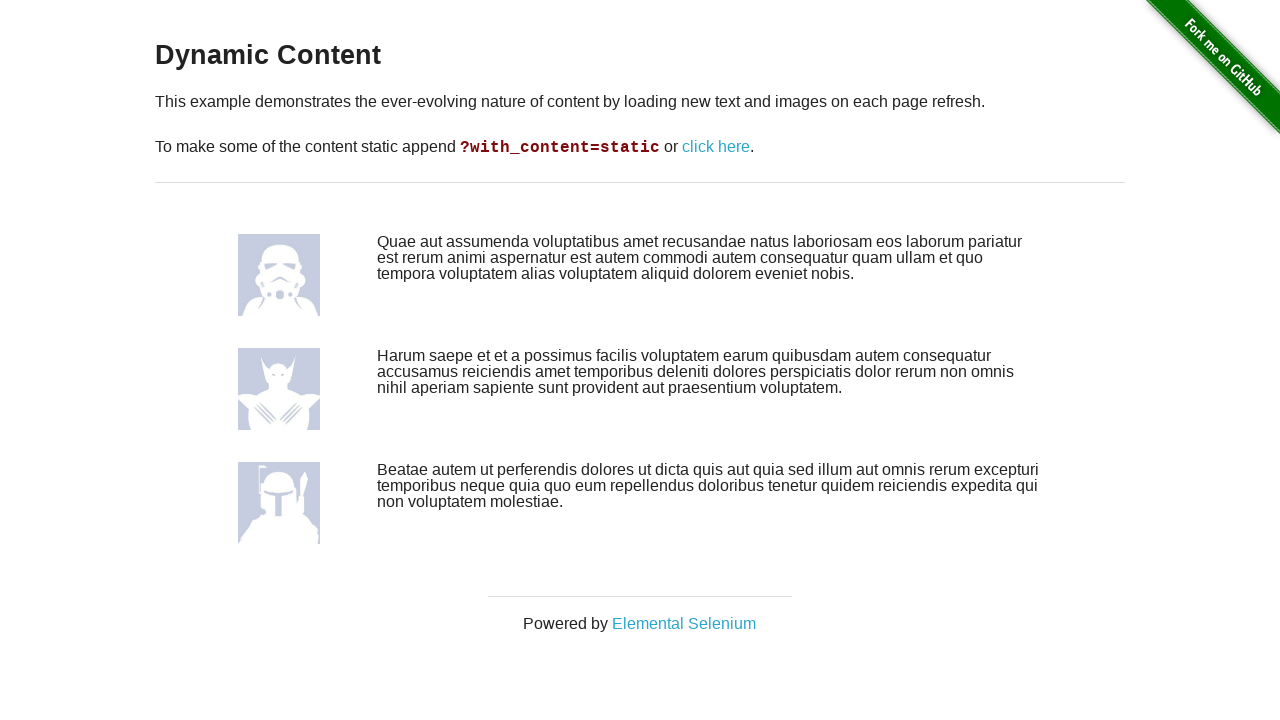

Stored initial text for comparison
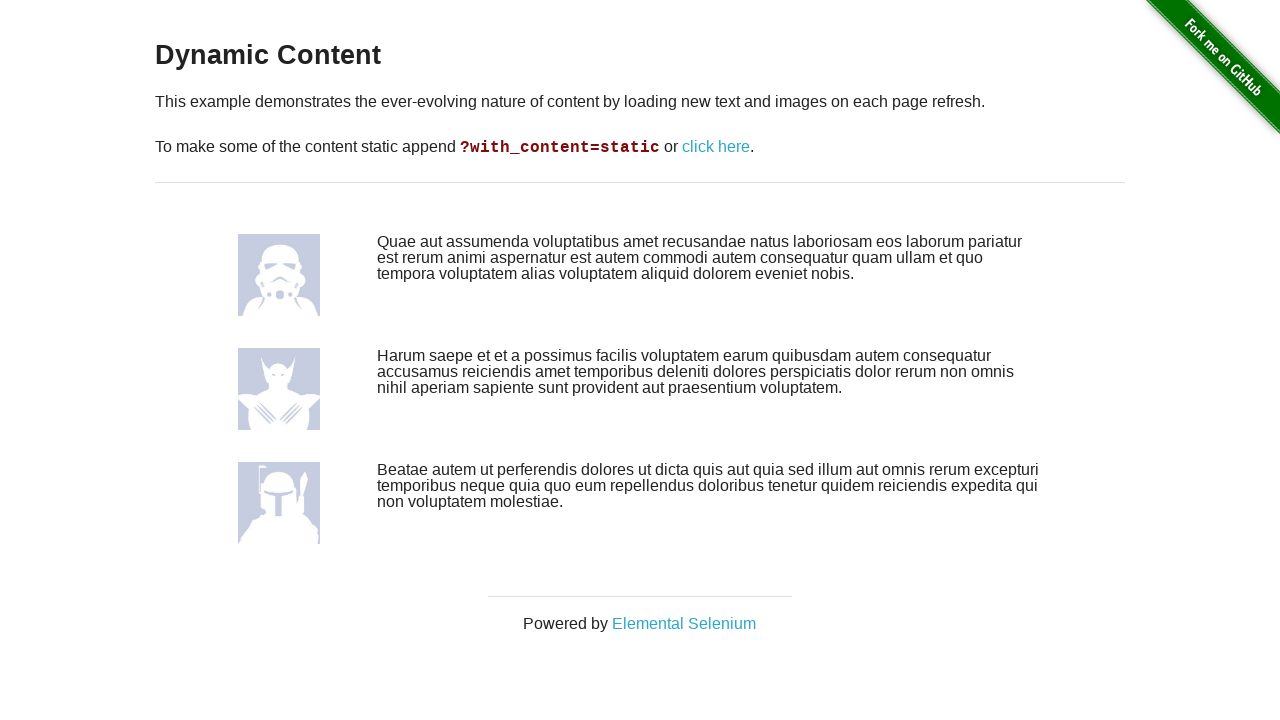

Reloaded the page to trigger dynamic content change
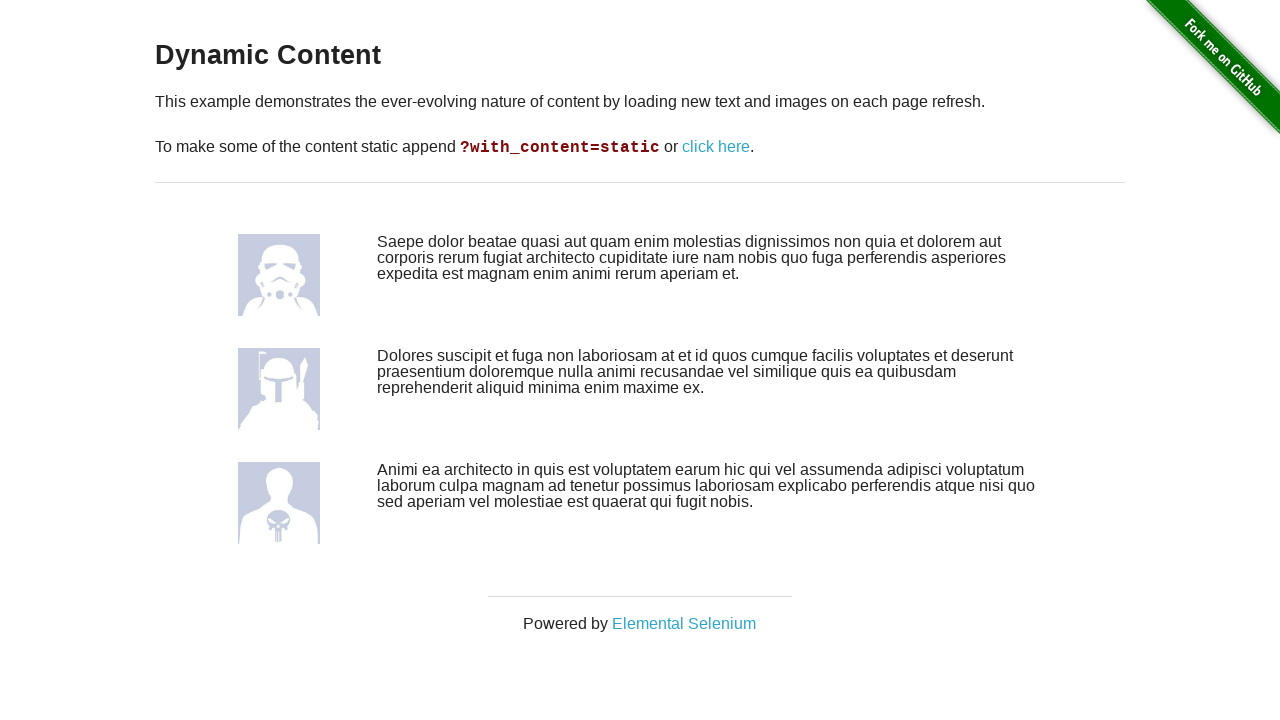

Content div is visible after page reload
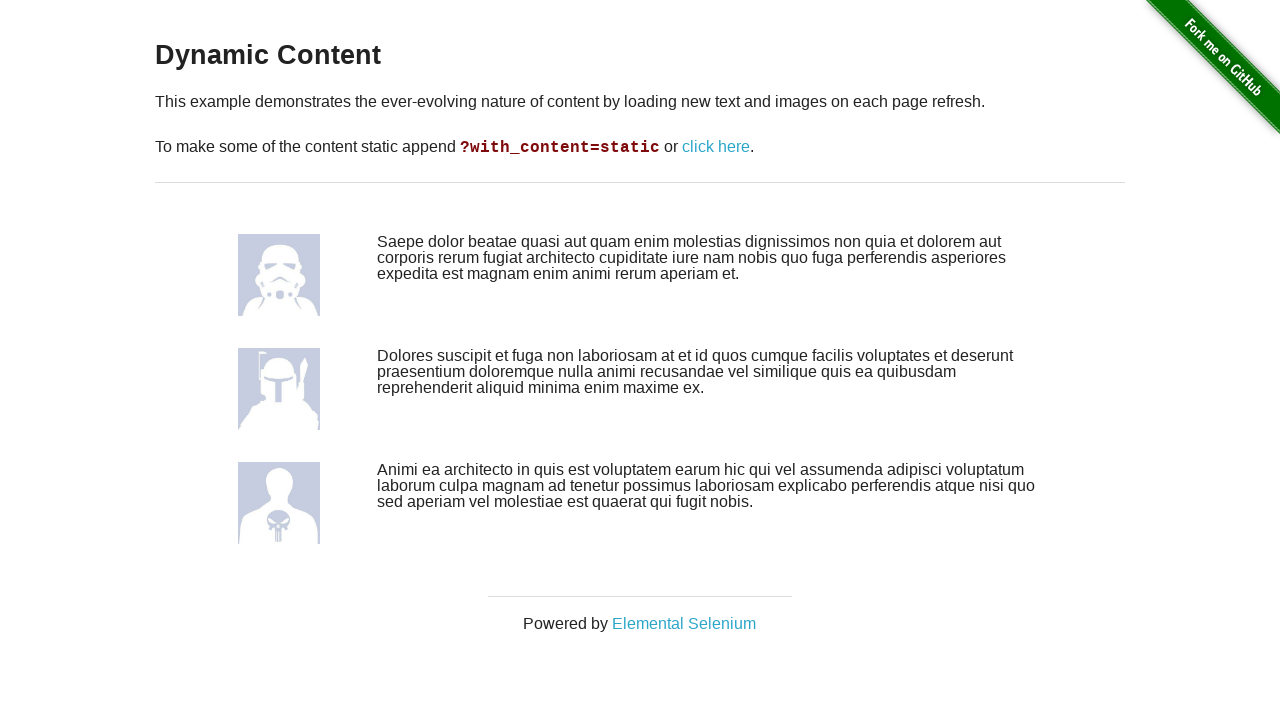

Captured dynamic content text after page refresh
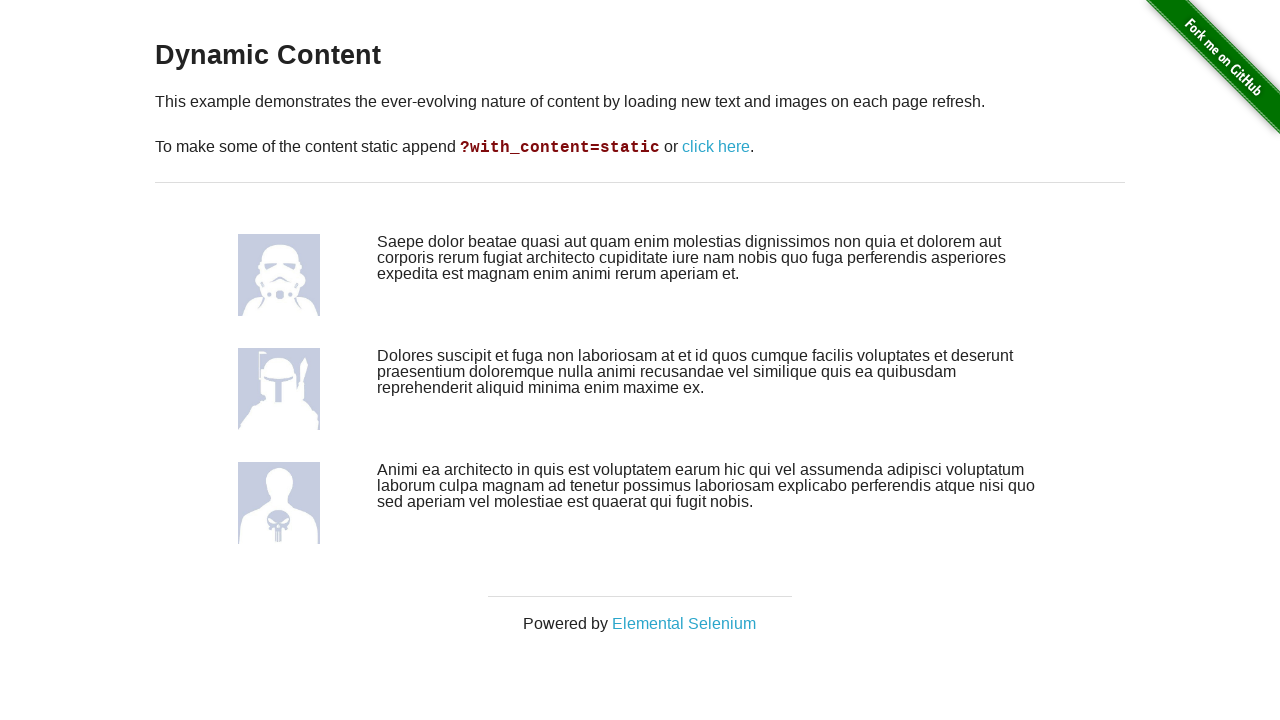

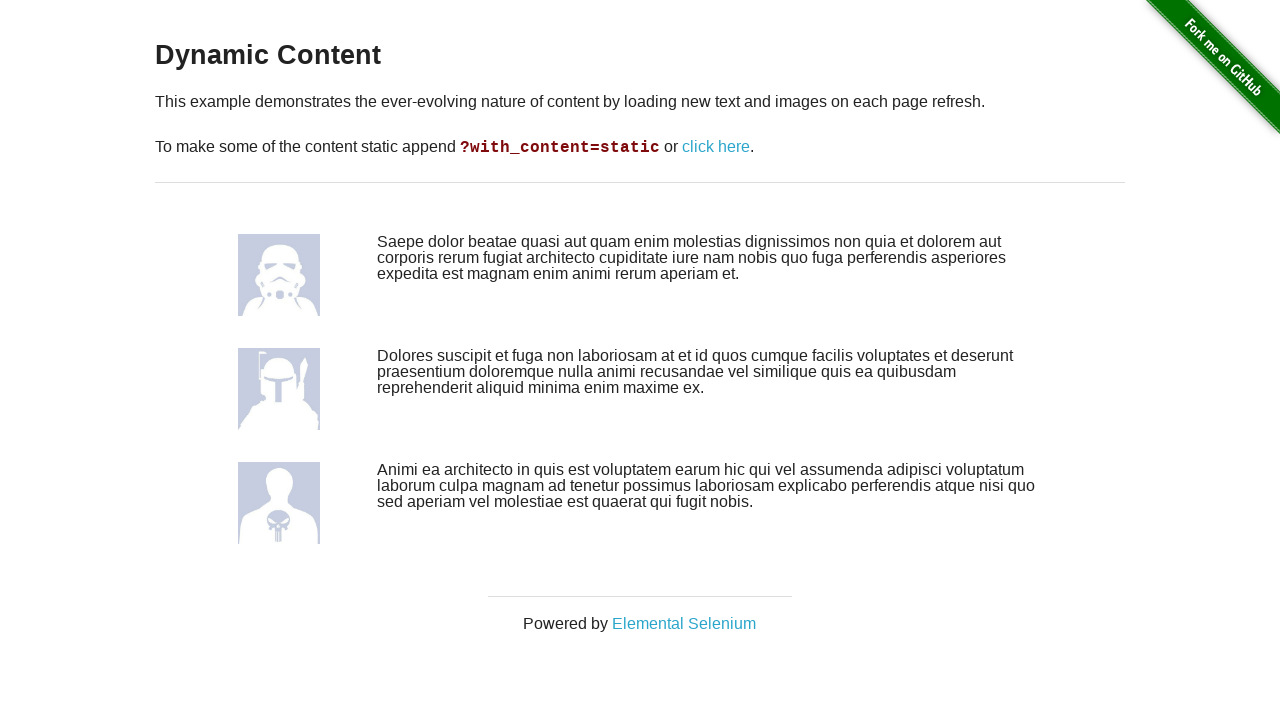